Tests adding a single task to the TodoMVC app by typing in the input field and pressing Enter, then verifying the task appears in the list.

Starting URL: https://todomvc.com/examples/react/dist

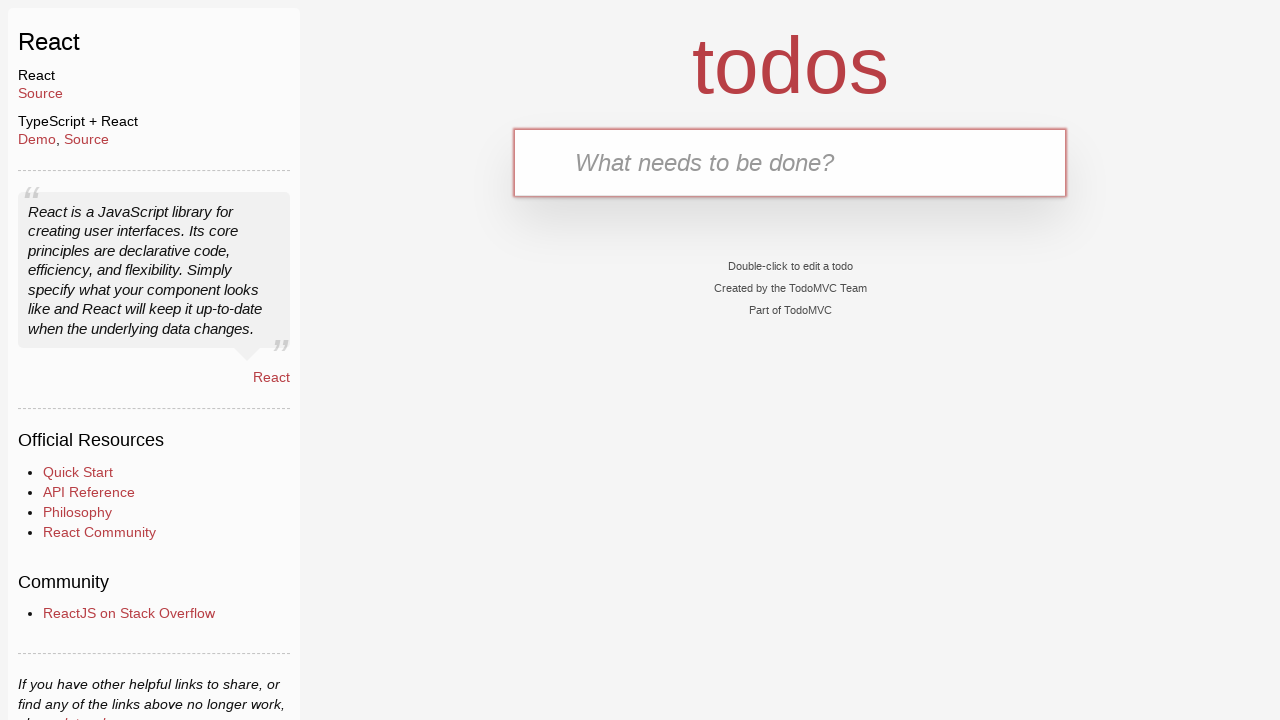

Filled task input field with 'Buy groceries' on internal:attr=[placeholder="What needs to be done?"i]
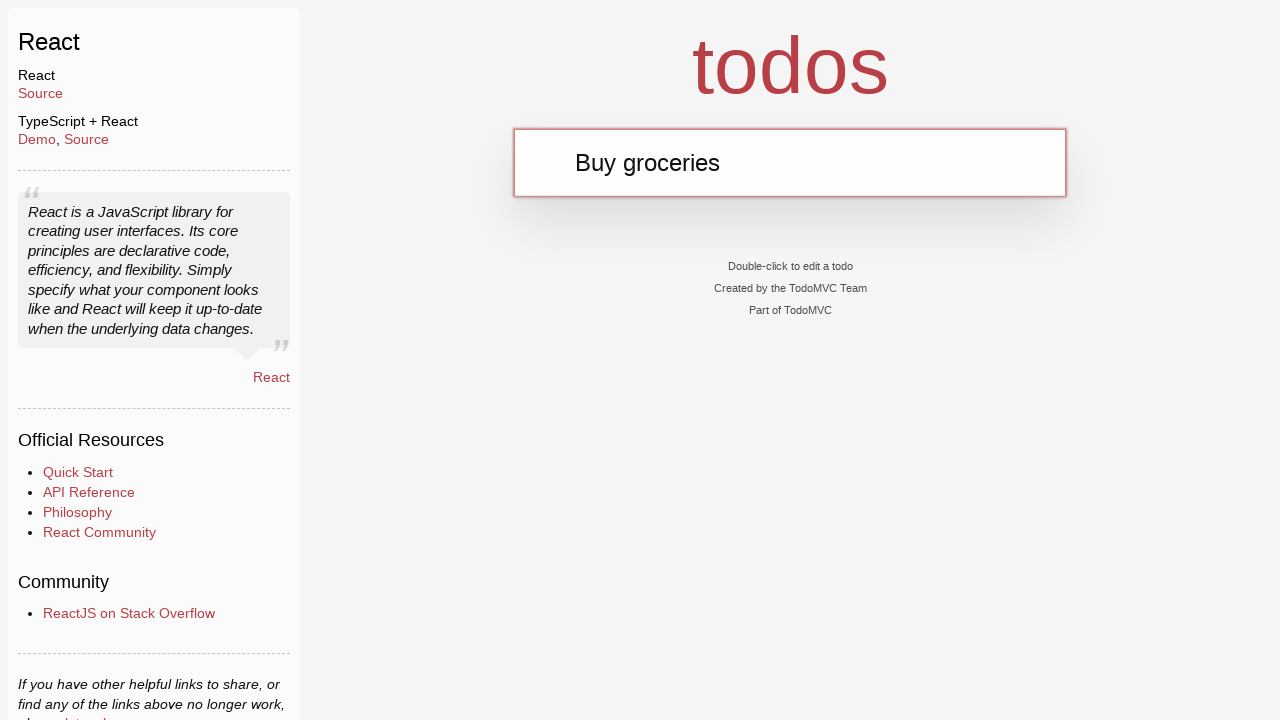

Pressed Enter to submit the task on internal:attr=[placeholder="What needs to be done?"i]
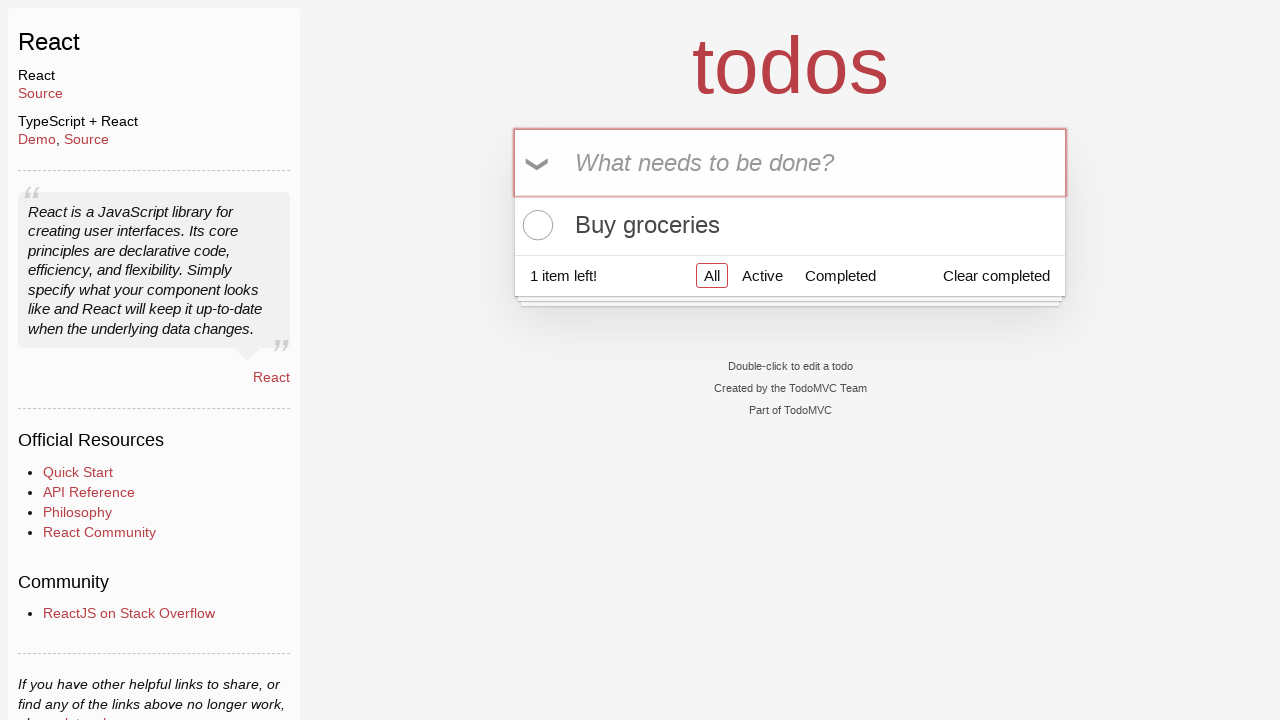

Verified task 'Buy groceries' appears in the todo list
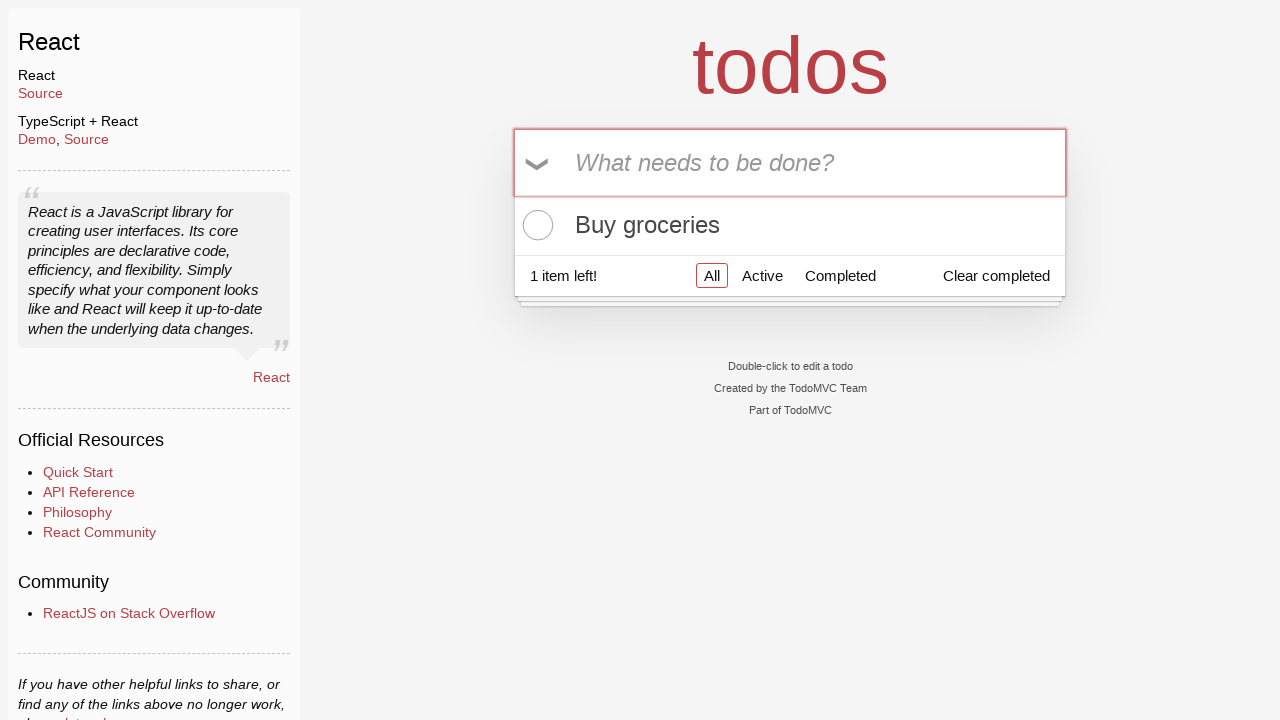

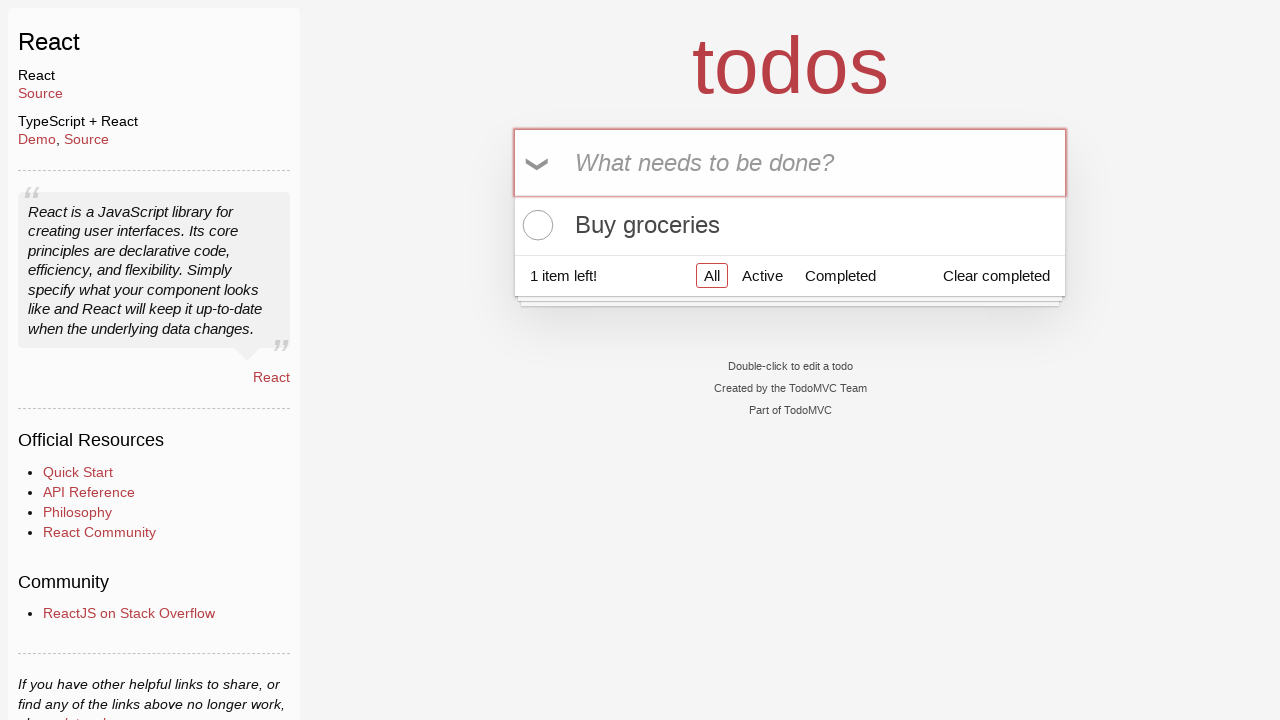